Tests dropdown selection functionality by selecting currency options using different methods (by index and by visible text)

Starting URL: https://rahulshettyacademy.com/dropdownsPractise/

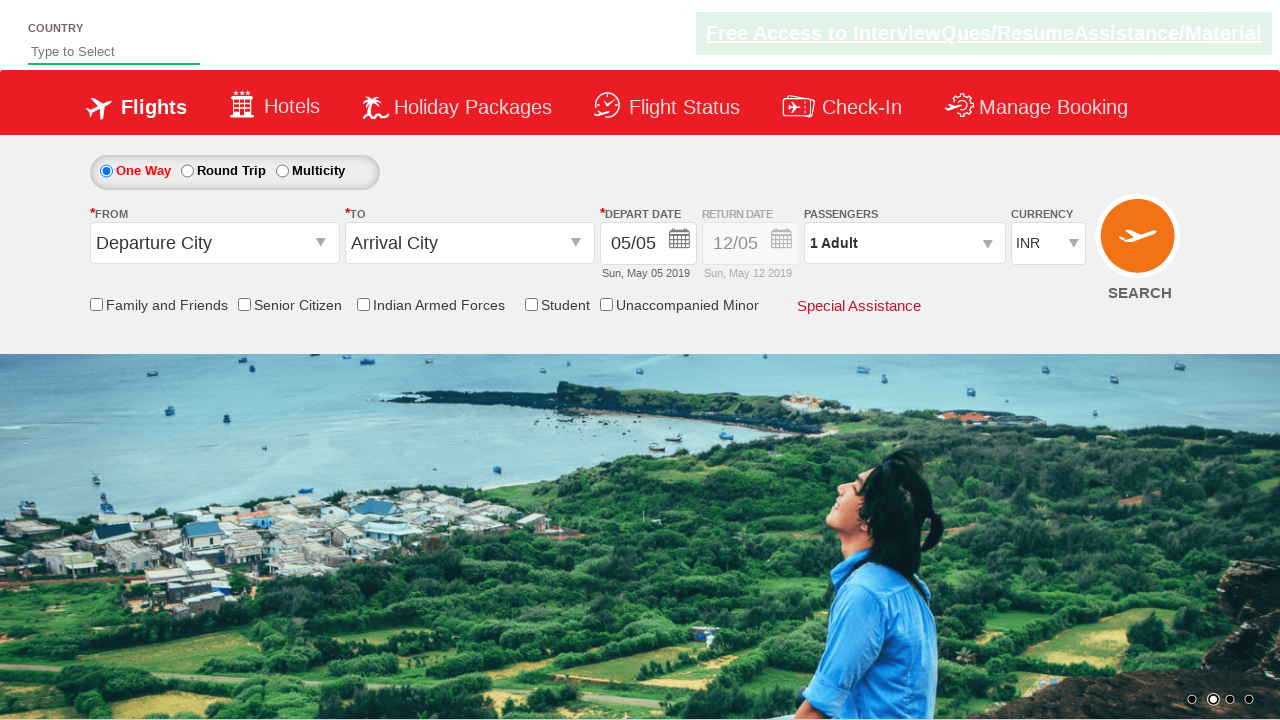

Navigated to dropdown practice page
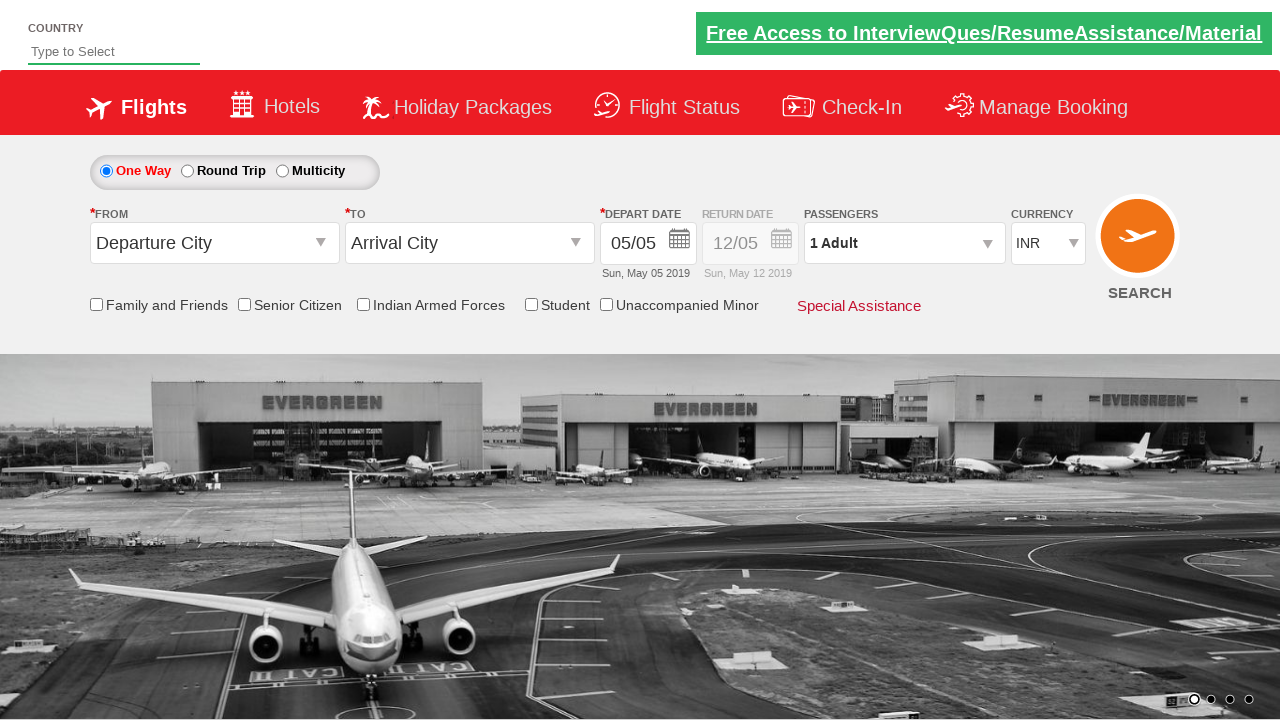

Located currency dropdown element
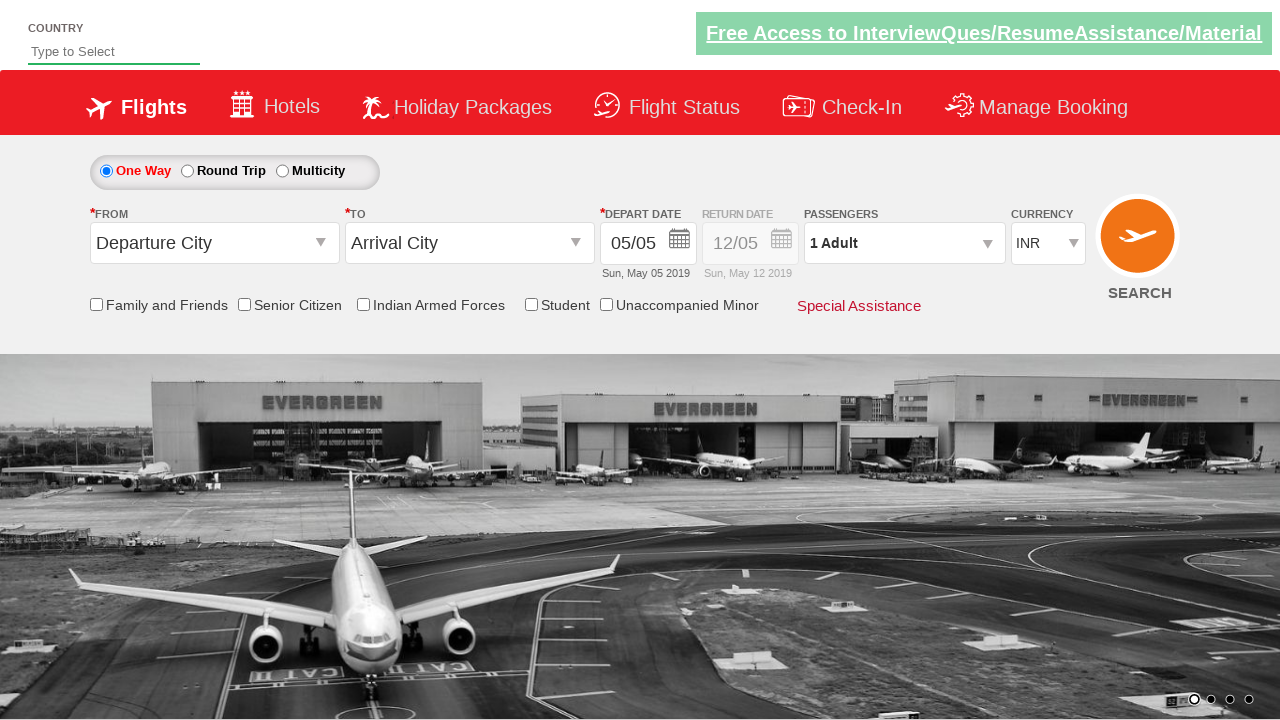

Selected dropdown option by index 1 on #ctl00_mainContent_DropDownListCurrency
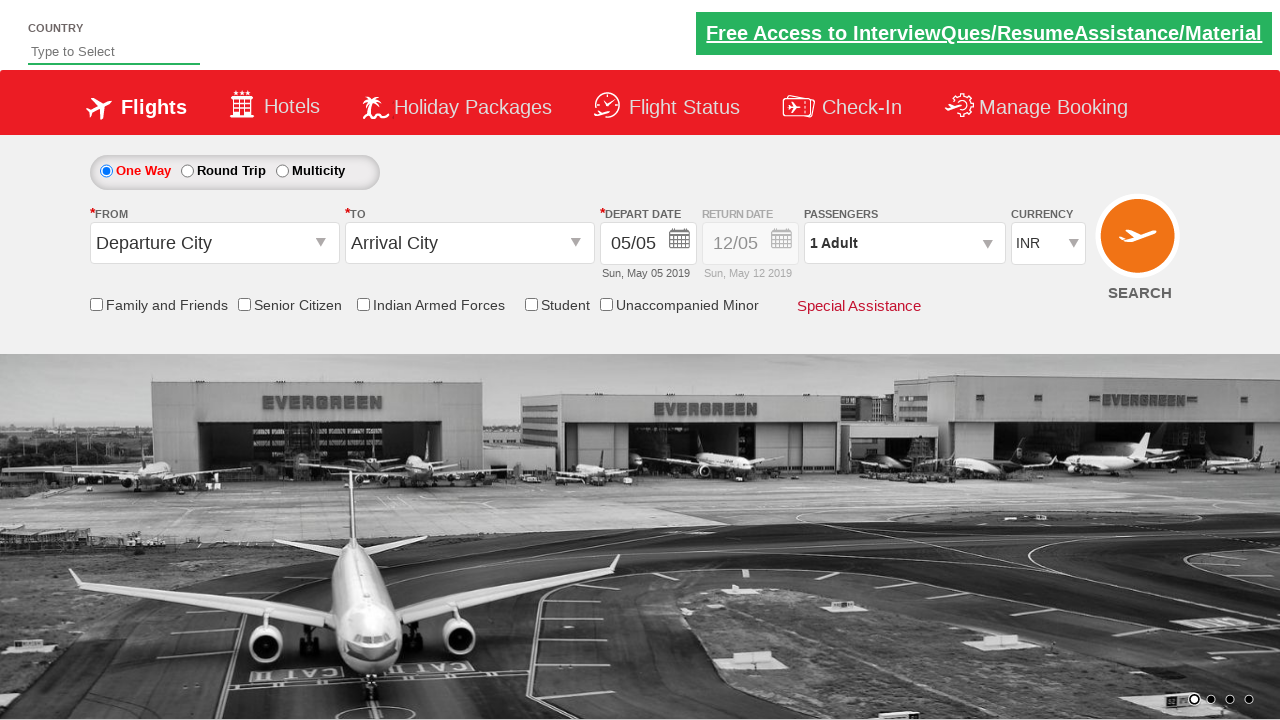

Retrieved selected option value: INR
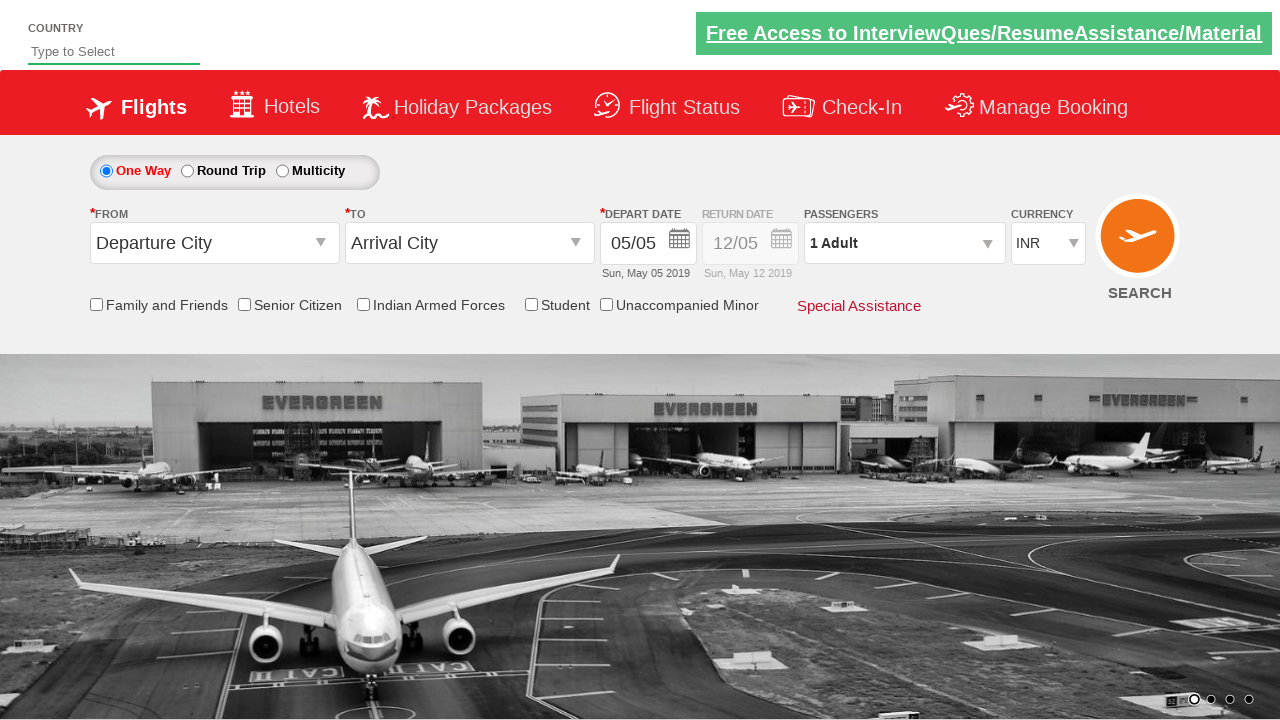

Selected dropdown option by visible text 'AED' on #ctl00_mainContent_DropDownListCurrency
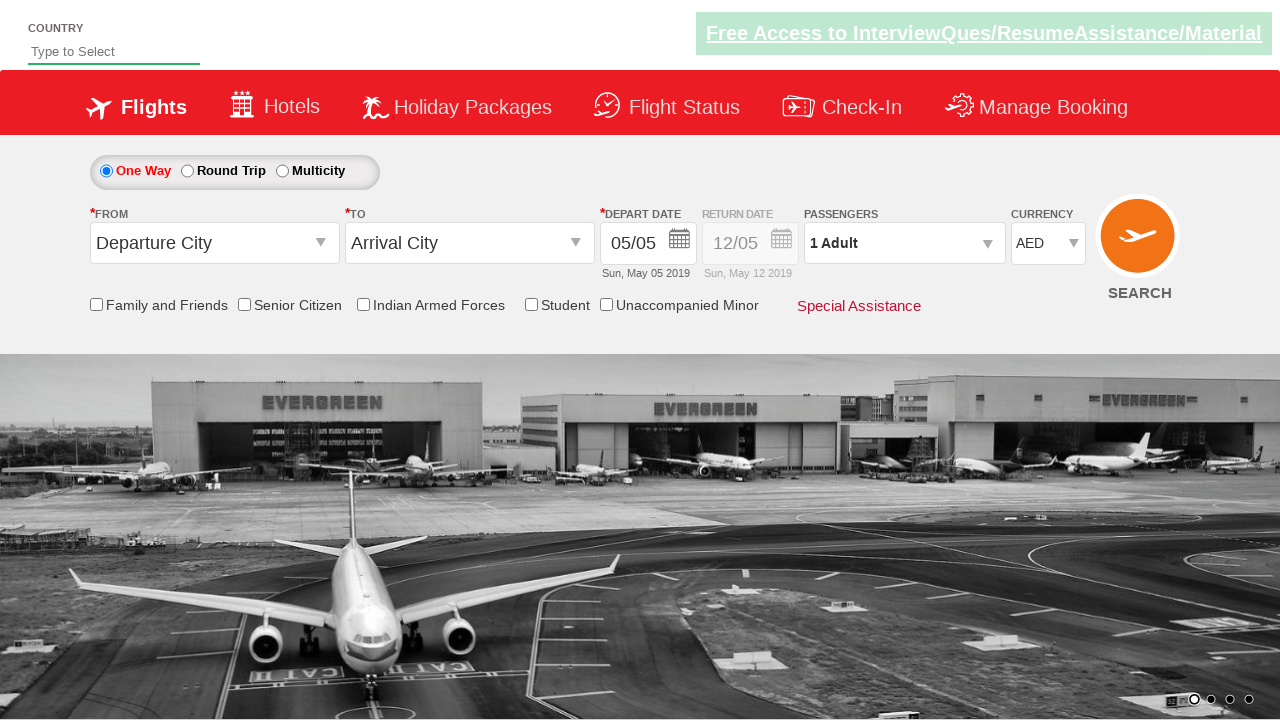

Retrieved newly selected option value: AED
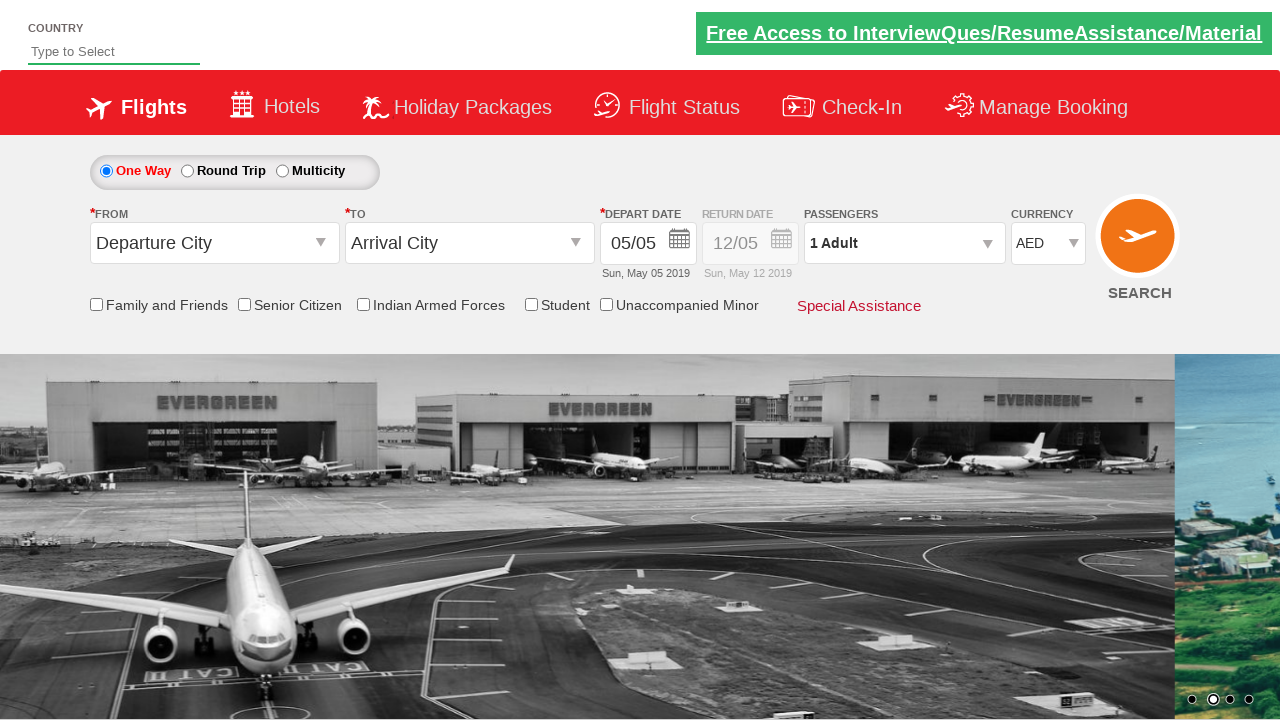

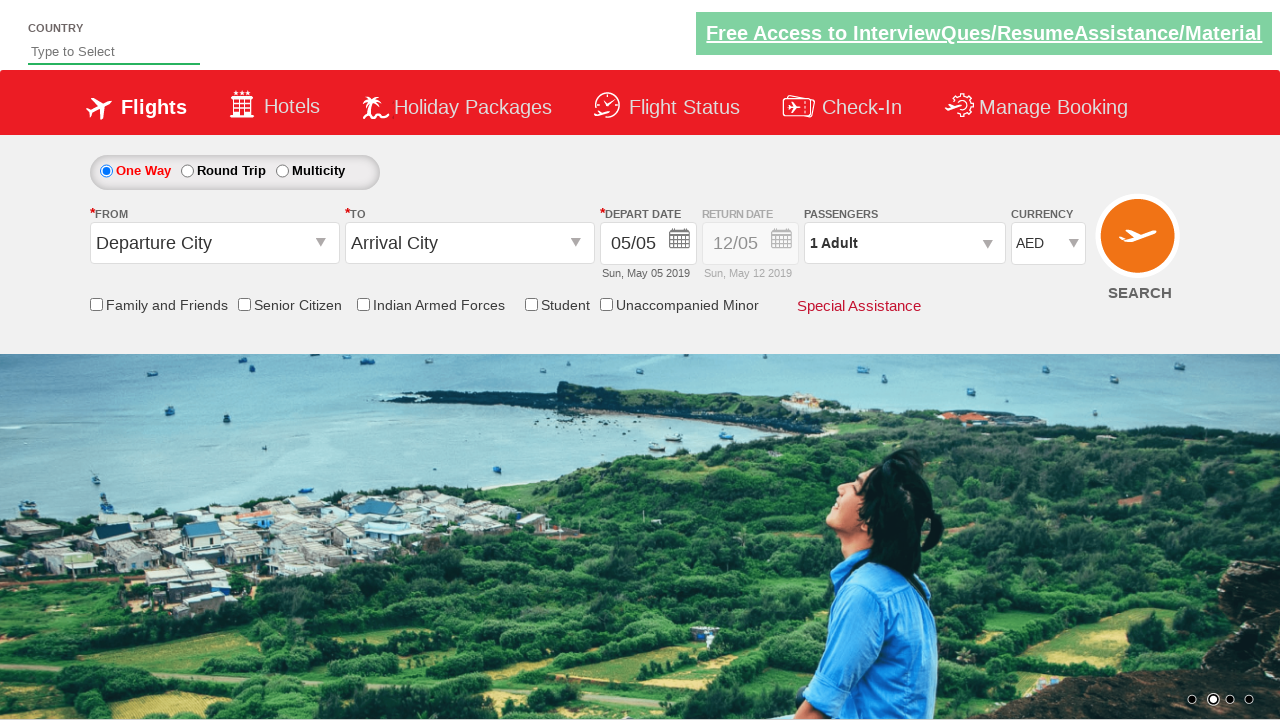